Tests right-click context menu by right-clicking an element, hovering over a menu item, and clicking it

Starting URL: http://swisnl.github.io/jQuery-contextMenu/demo.html

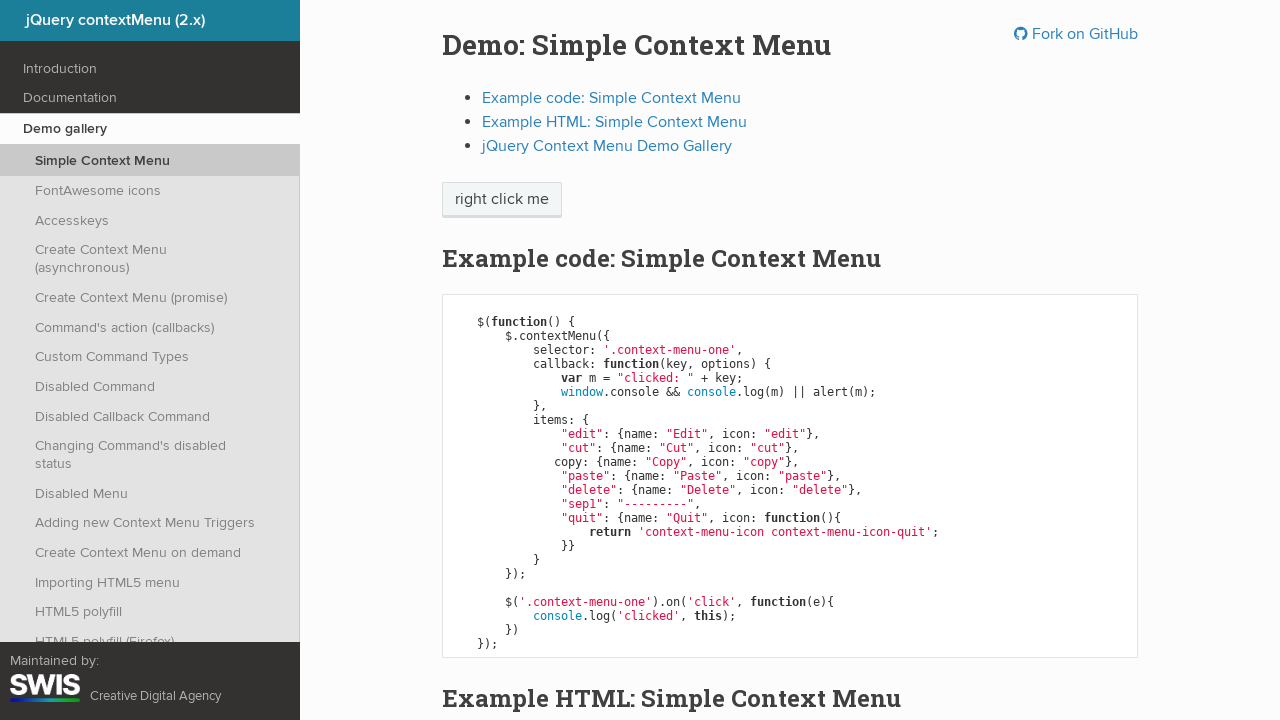

Right-clicked on 'right click me' element to open context menu at (502, 200) on xpath=//span[text()='right click me']
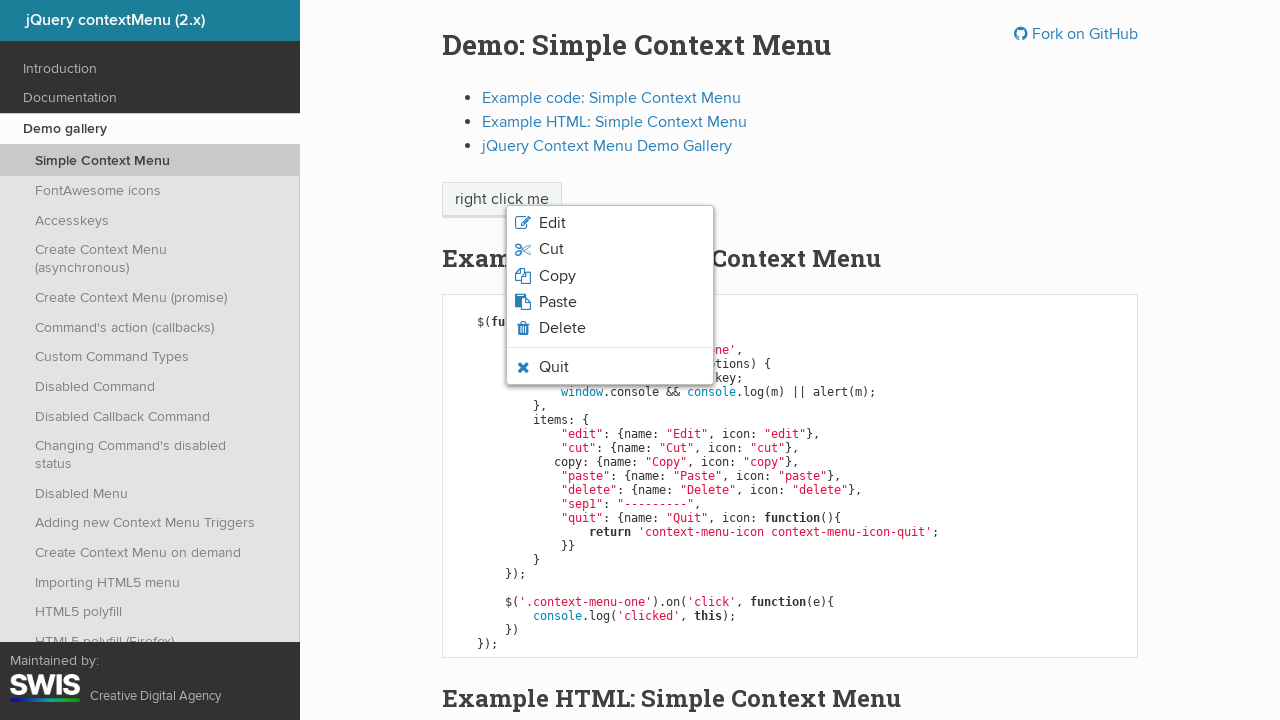

Context menu appeared with paste option visible
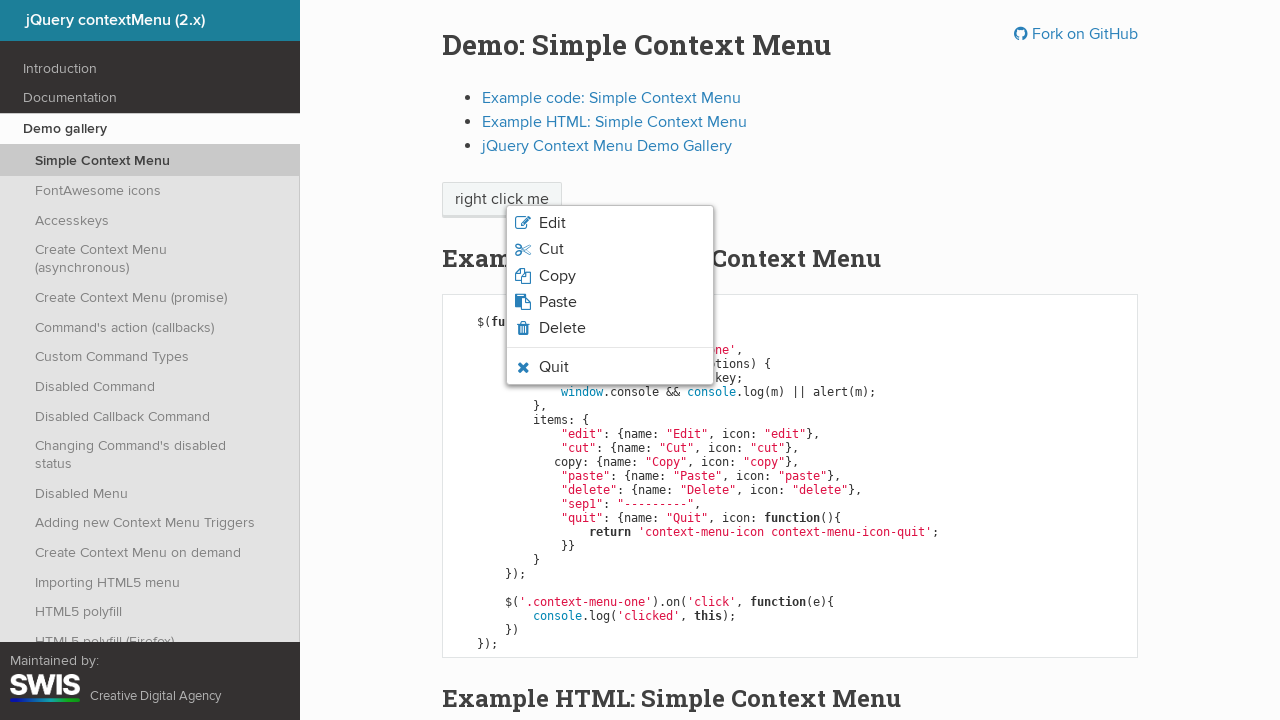

Hovered over paste menu item to highlight it at (610, 302) on li.context-menu-icon-paste
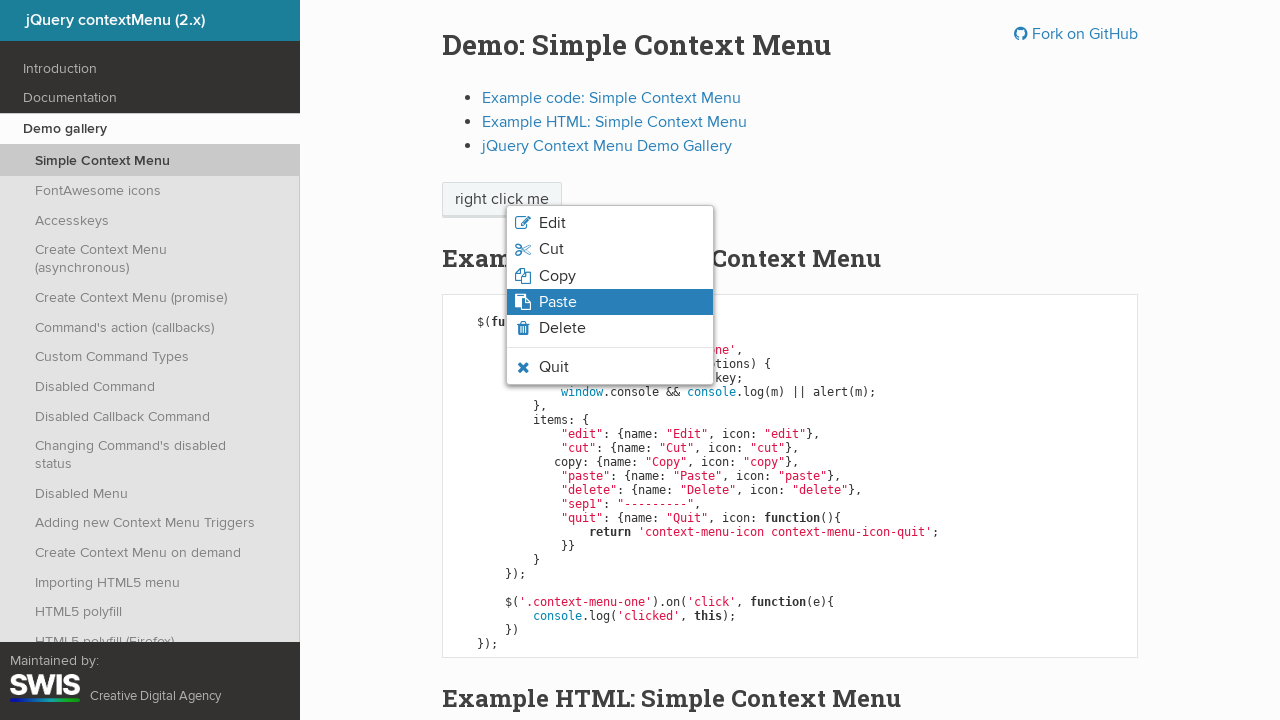

Clicked the paste option from context menu at (610, 302) on li.context-menu-icon-paste
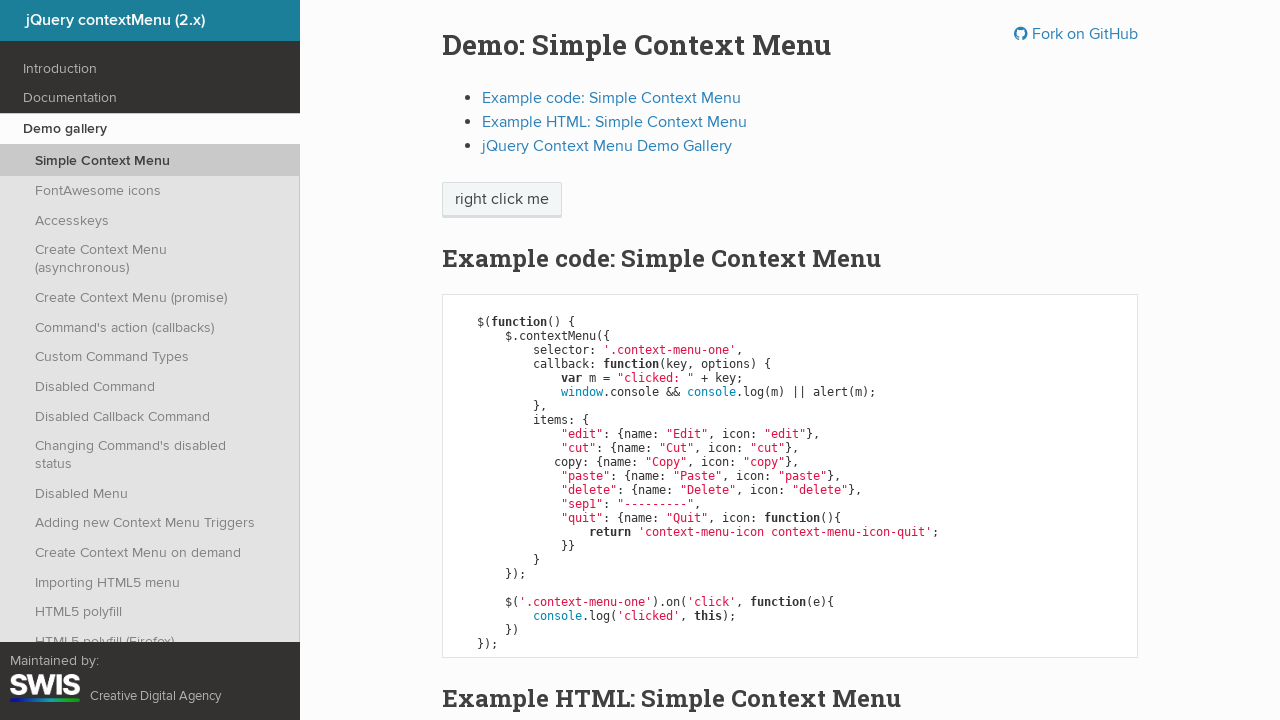

Alert dialog accepted
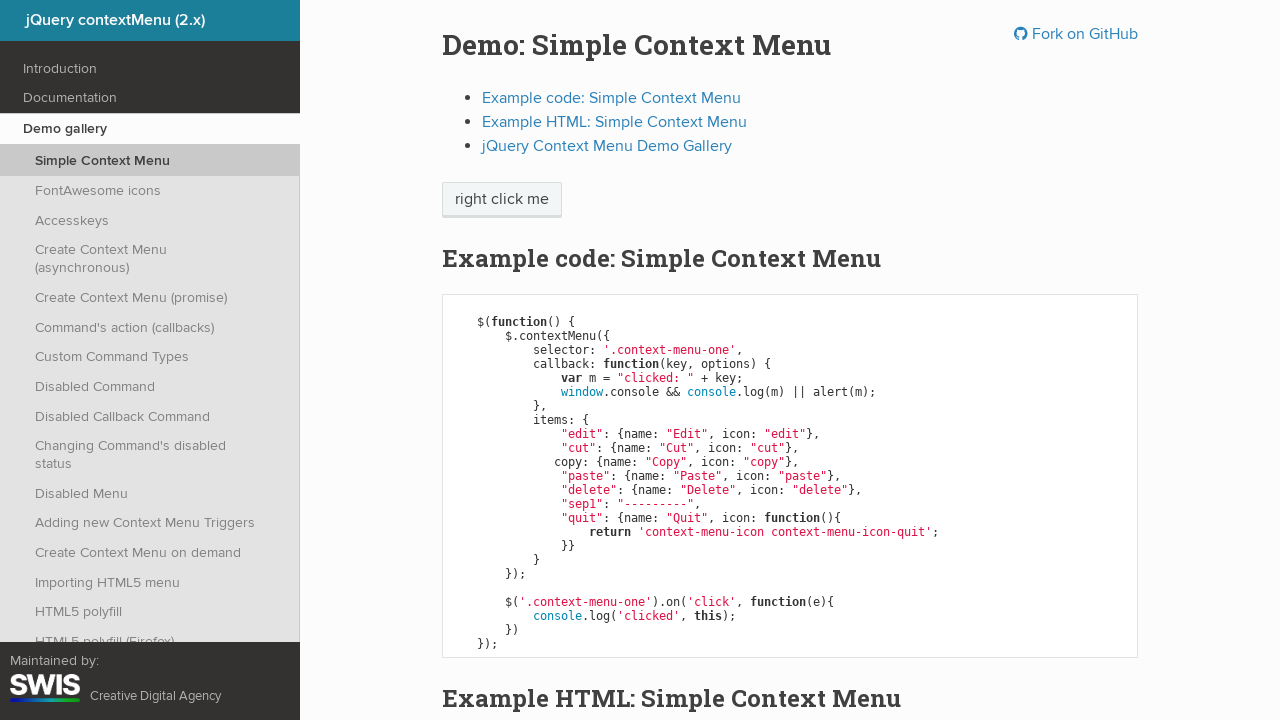

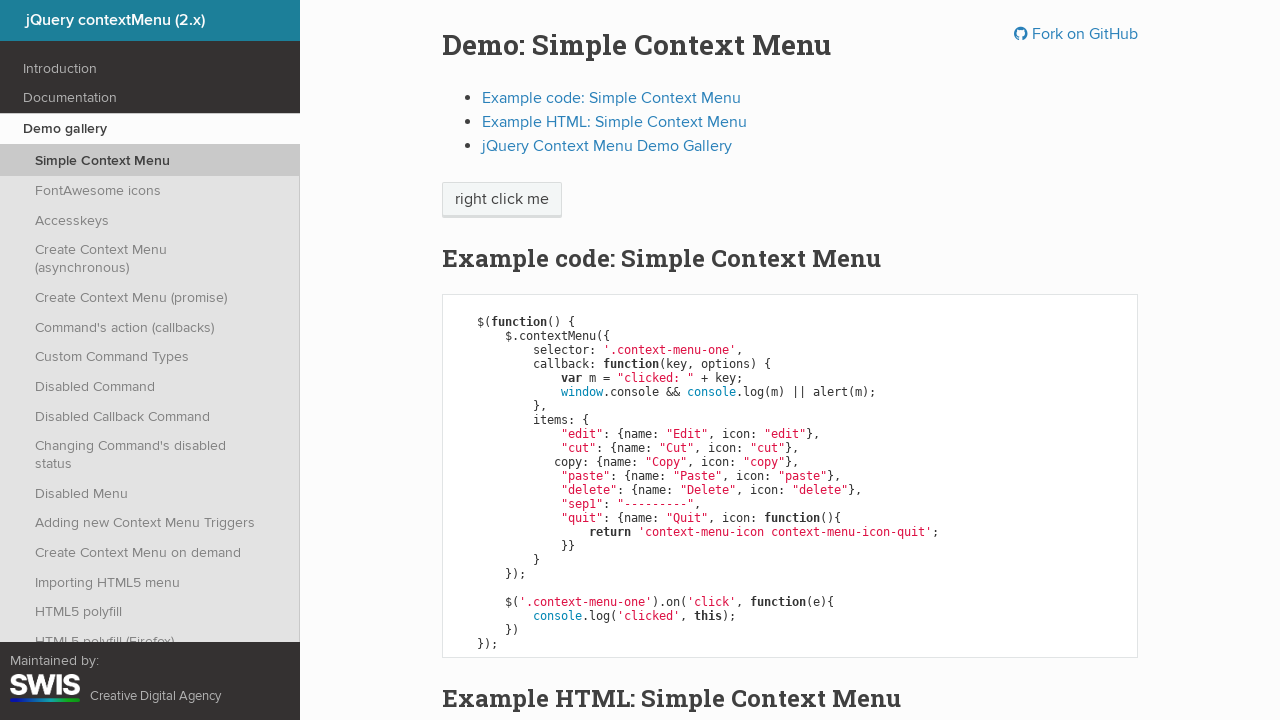